Tests normal JavaScript alert by clicking the preview button next to "Normal alert" text and handling the popup

Starting URL: https://sweetalert.js.org/

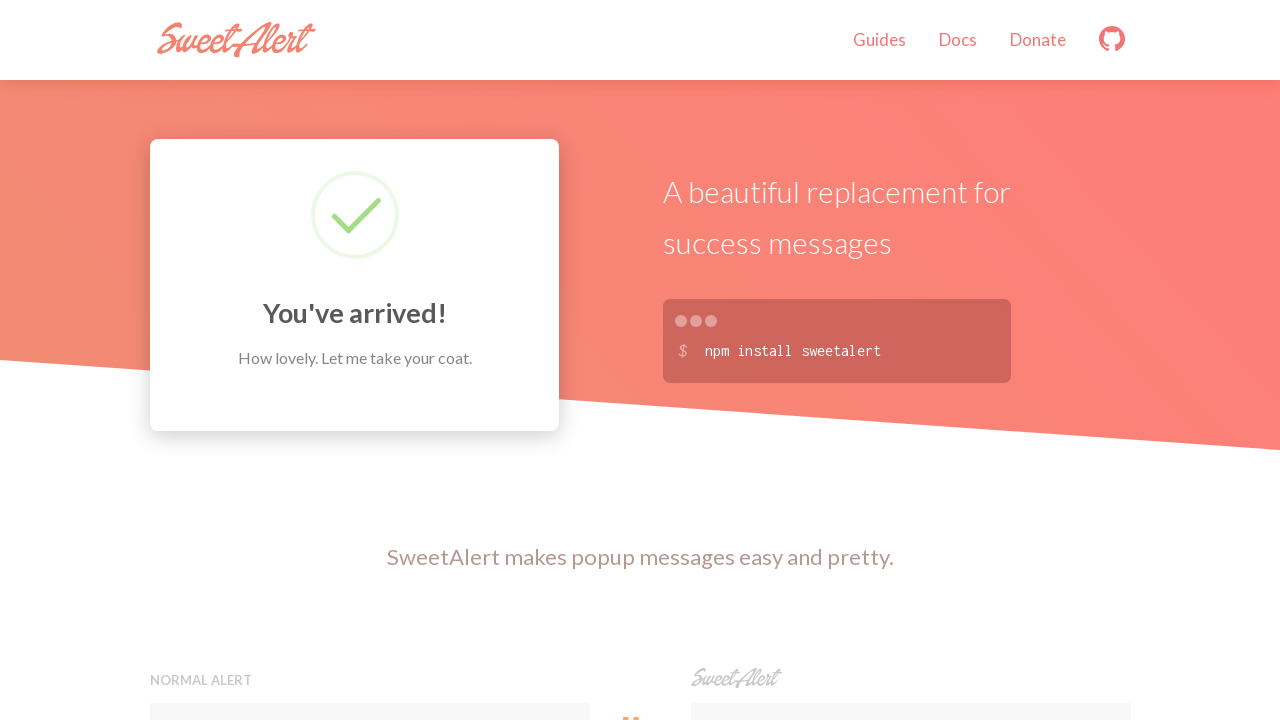

Clicked preview button next to 'Normal alert' text at (370, 360) on xpath=//h5[contains(text(),'Normal alert')]//..//button
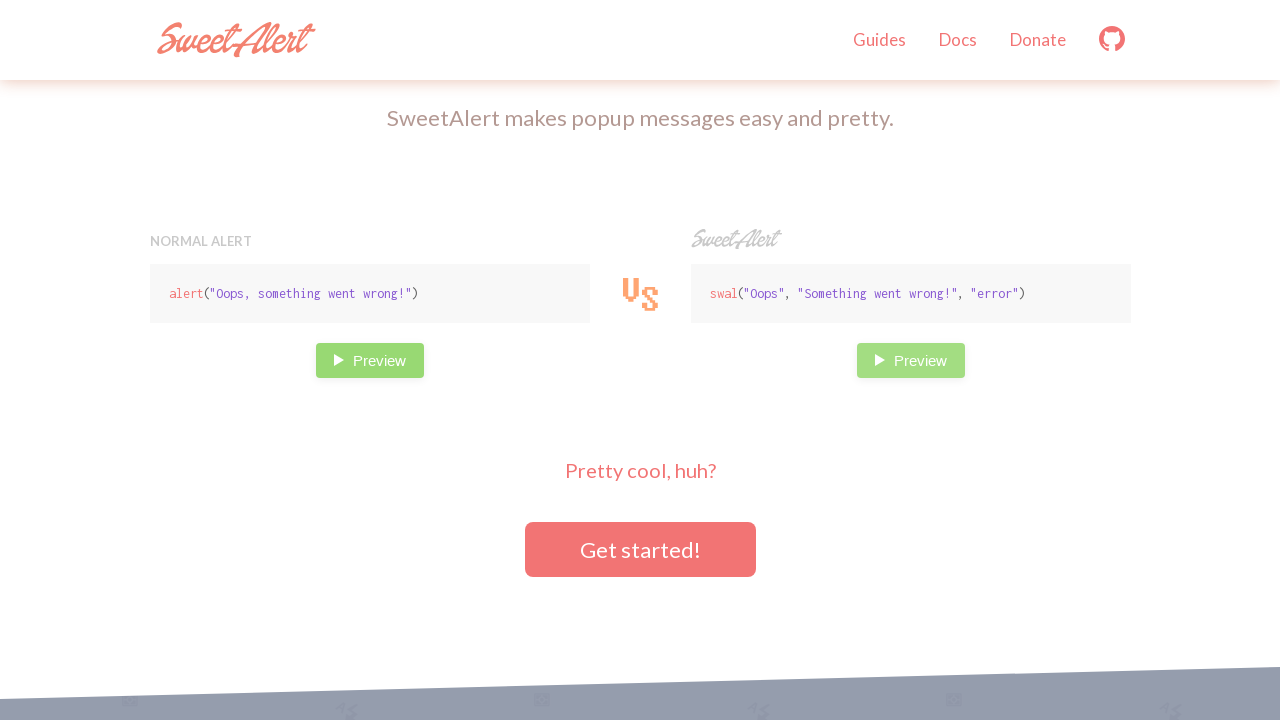

Set up dialog handler to accept JavaScript alert
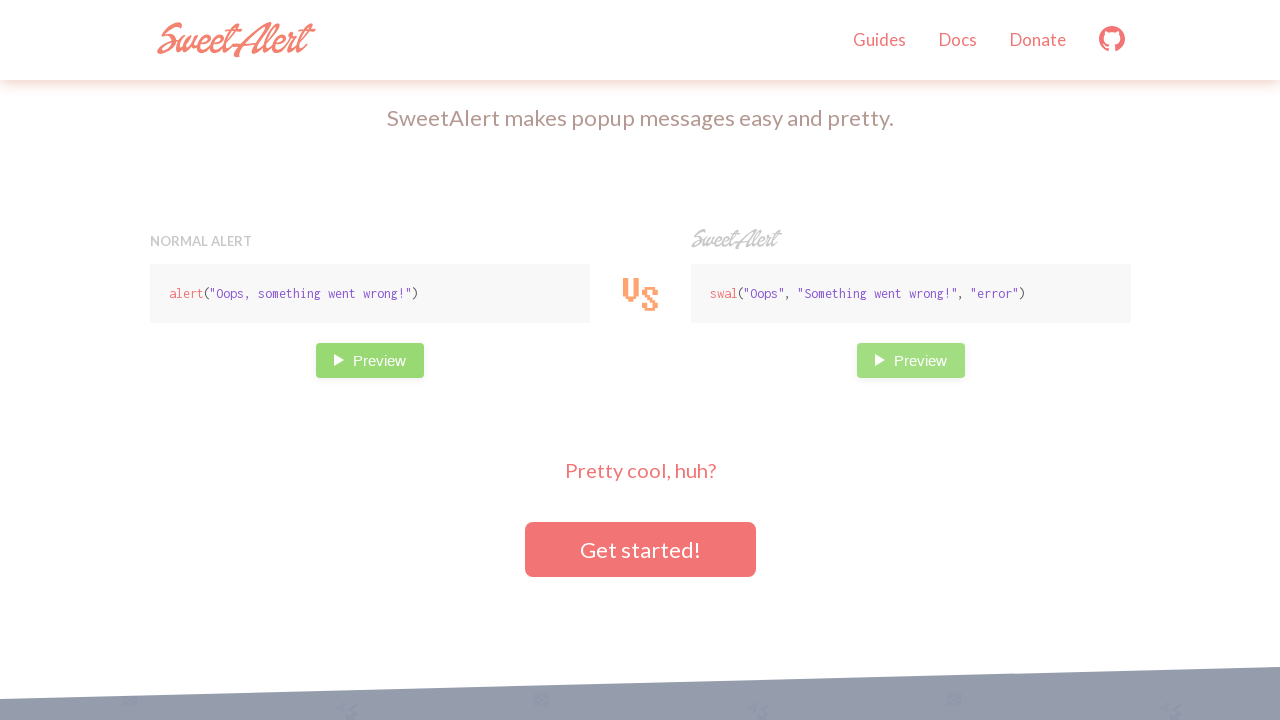

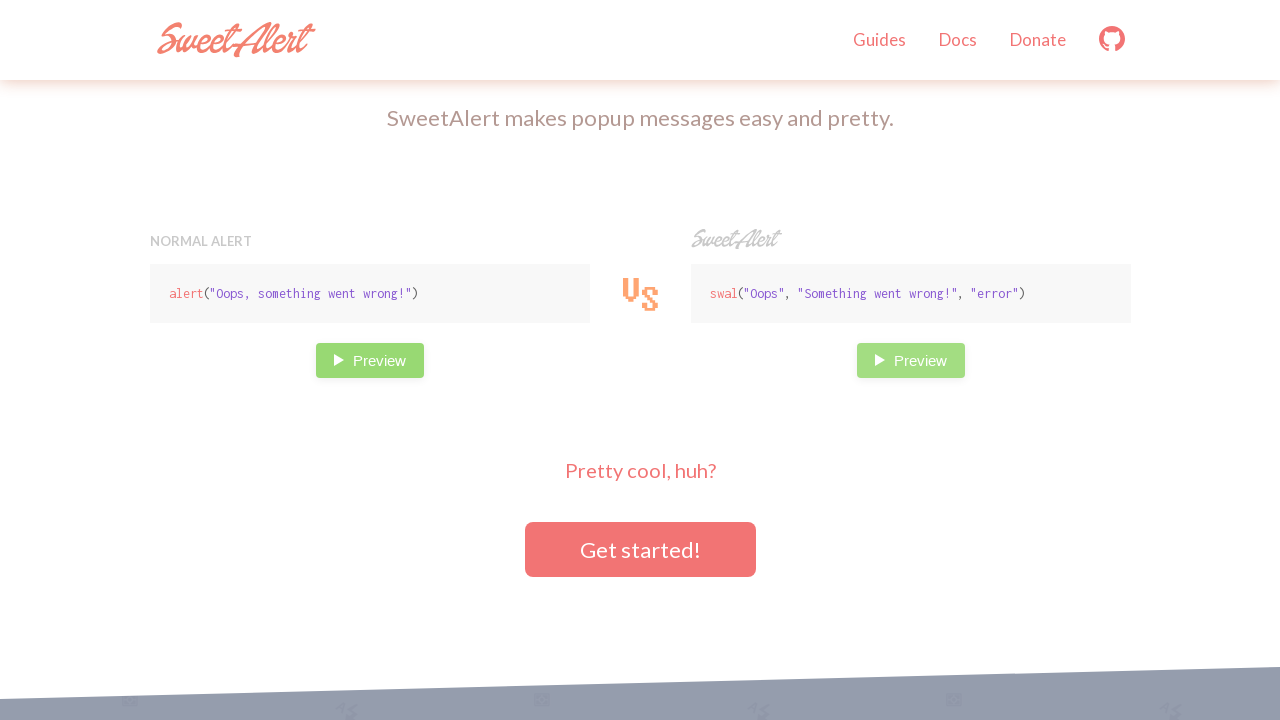